Tests window handling by opening a new window, switching between windows, and verifying content in each window

Starting URL: https://the-internet.herokuapp.com/windows

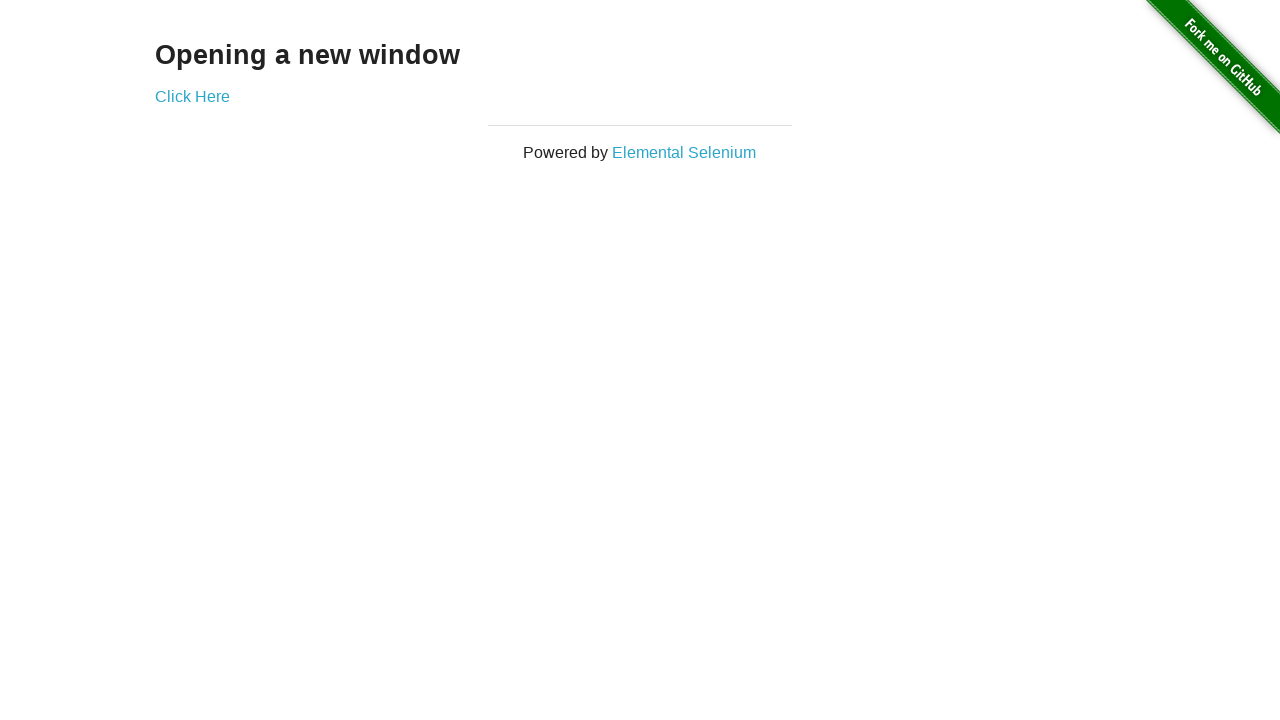

Stored current page as window1
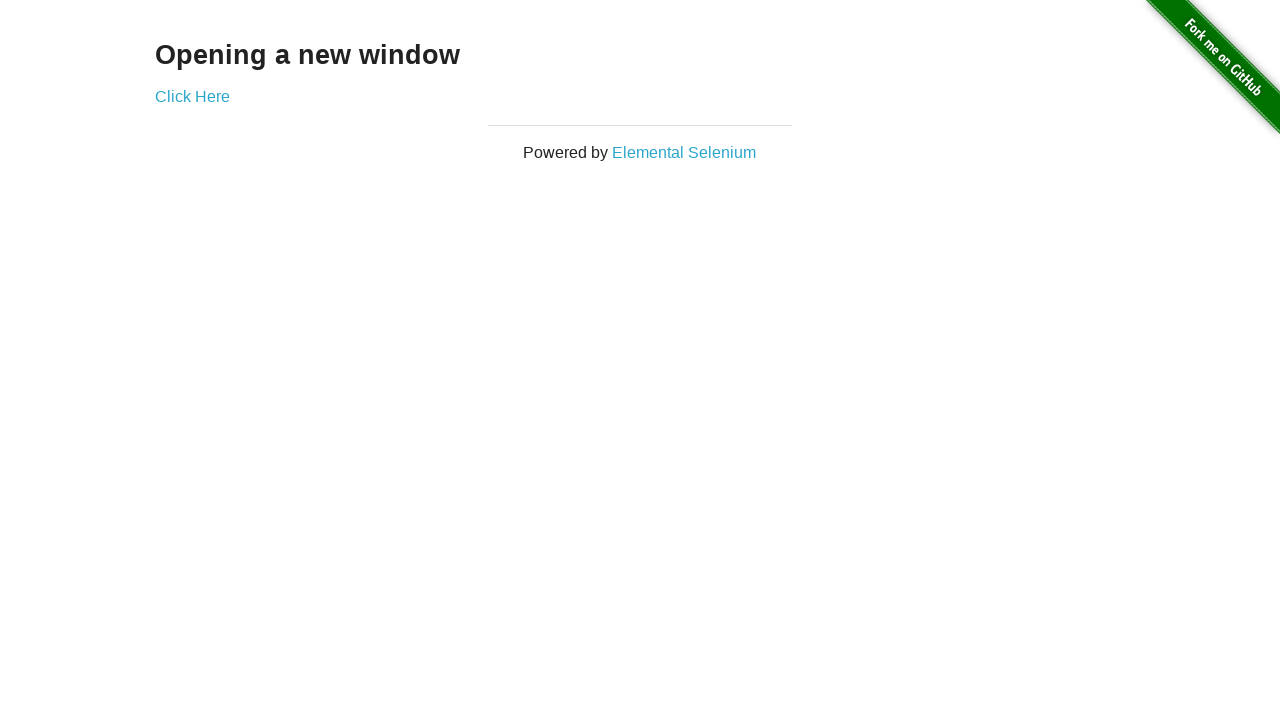

Verified text on first window is 'Opening a new window'
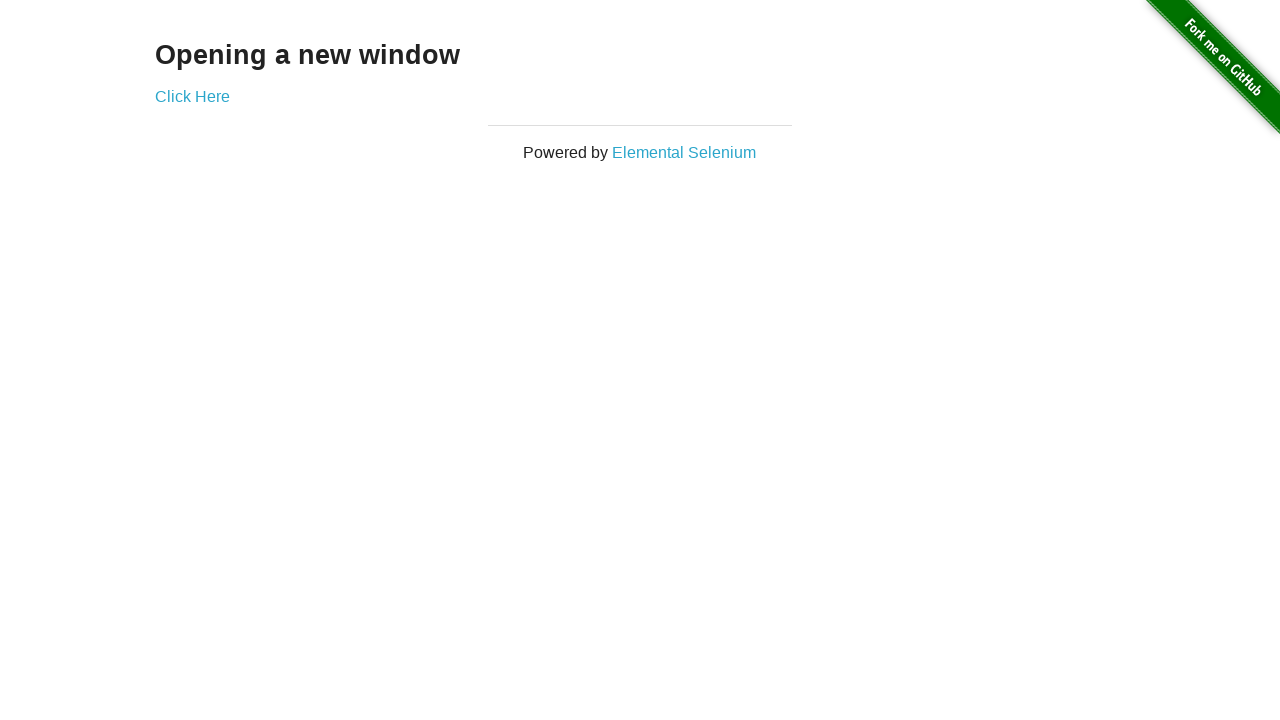

Verified first window title is 'The Internet'
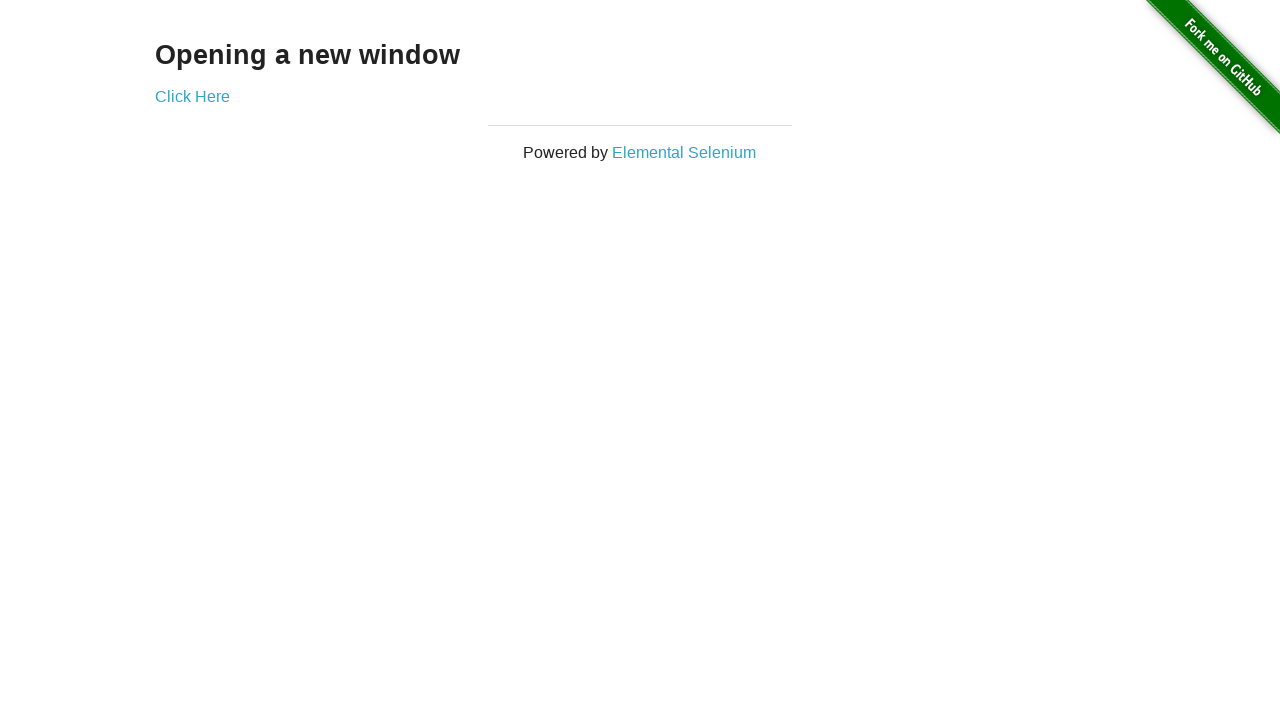

Clicked 'Click Here' button to open new window at (192, 96) on text='Click Here'
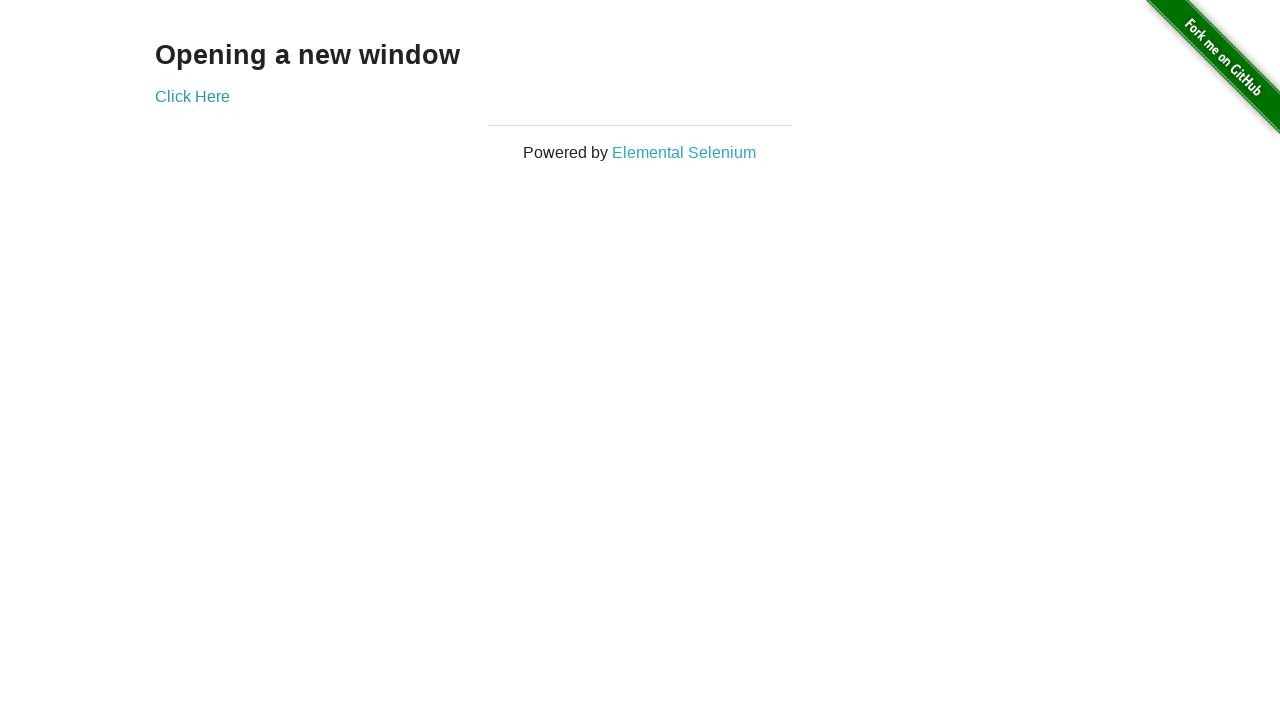

Verified second window title is 'New Window'
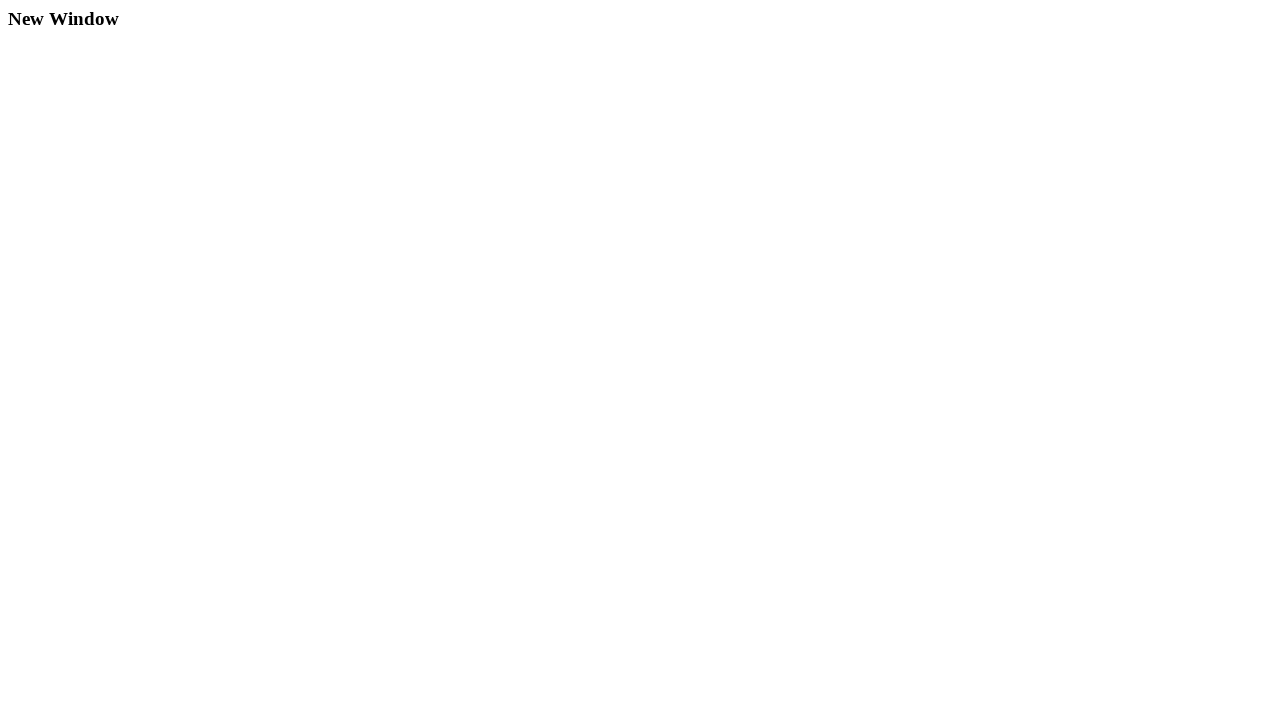

Verified text in second window is 'New Window'
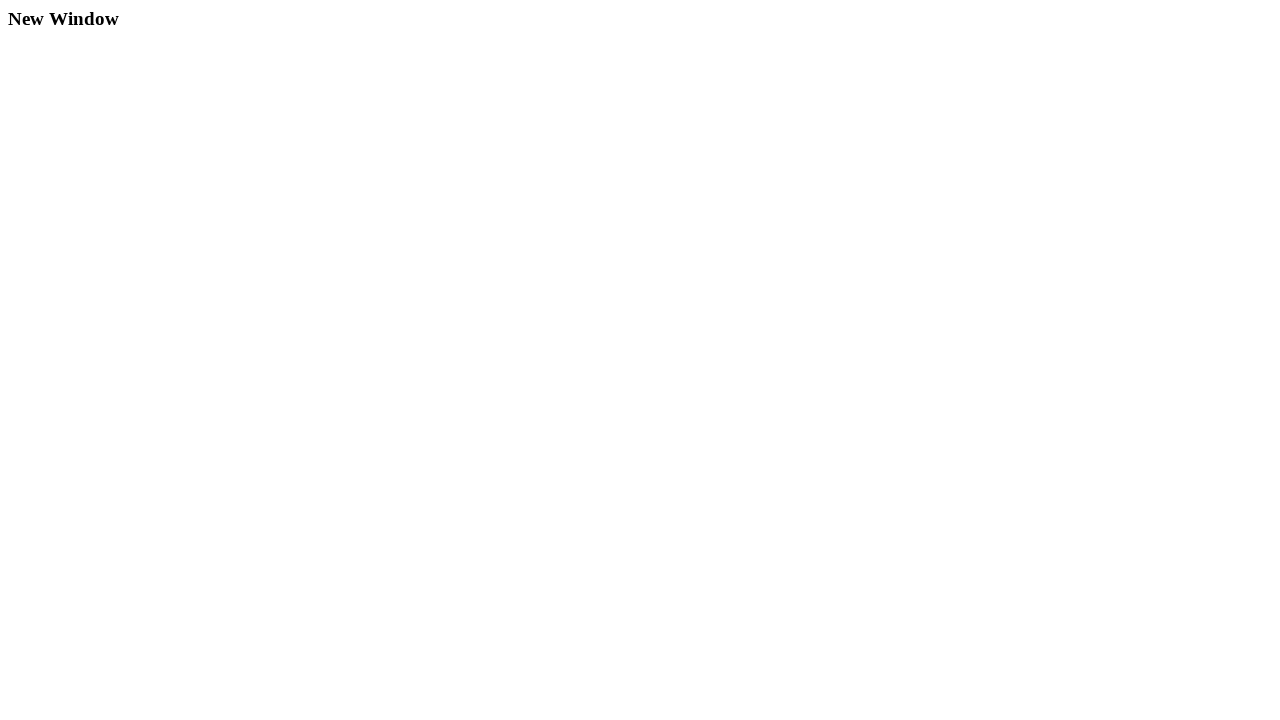

Brought window1 to front
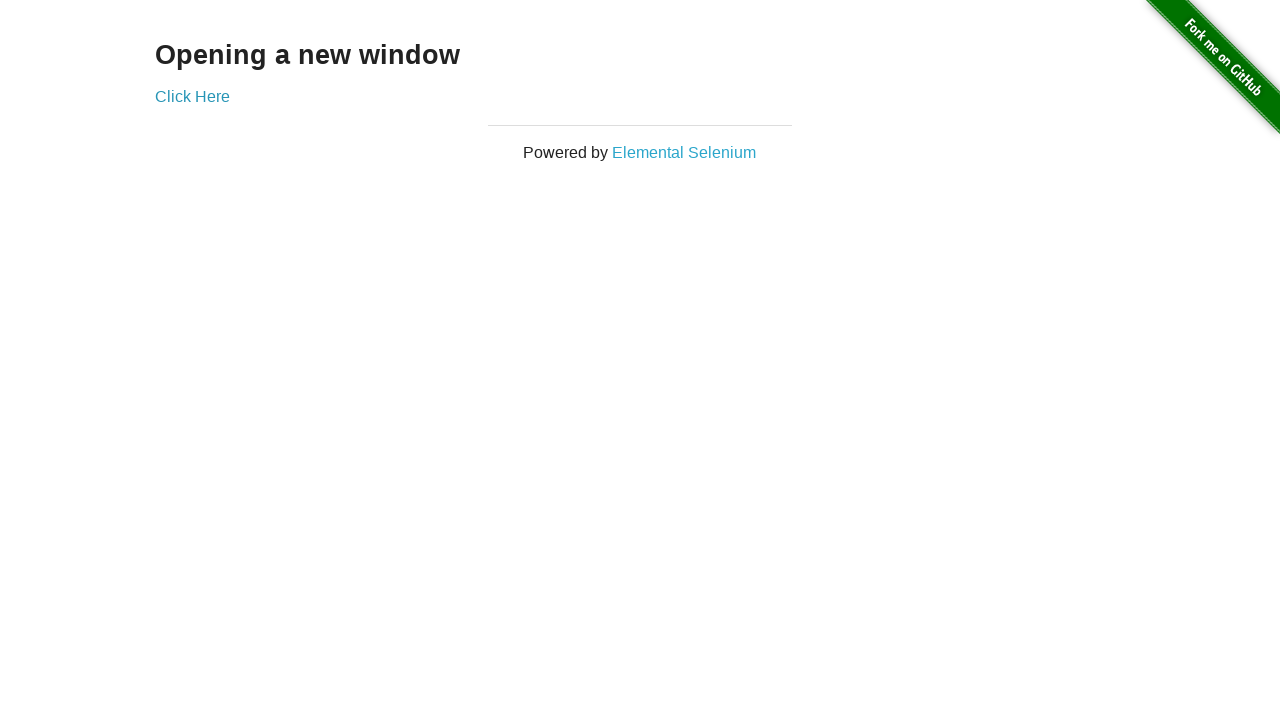

Verified window1 title is still 'The Internet'
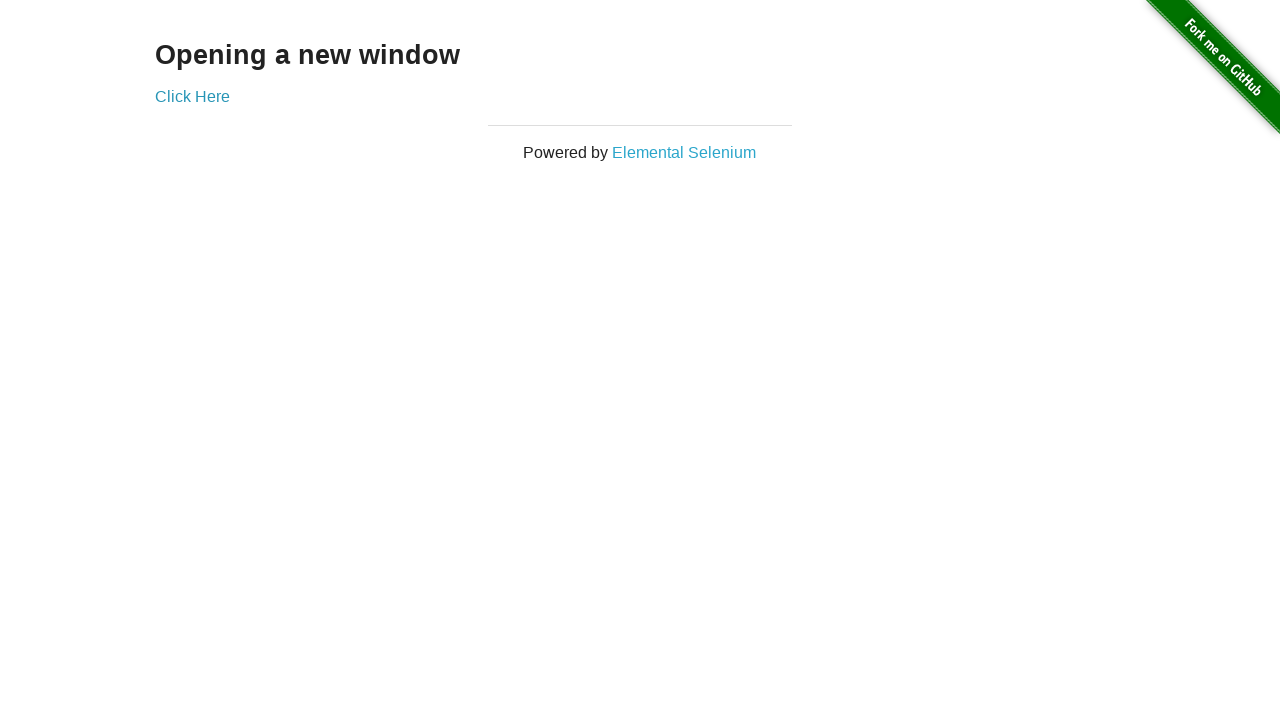

Brought window2 to front
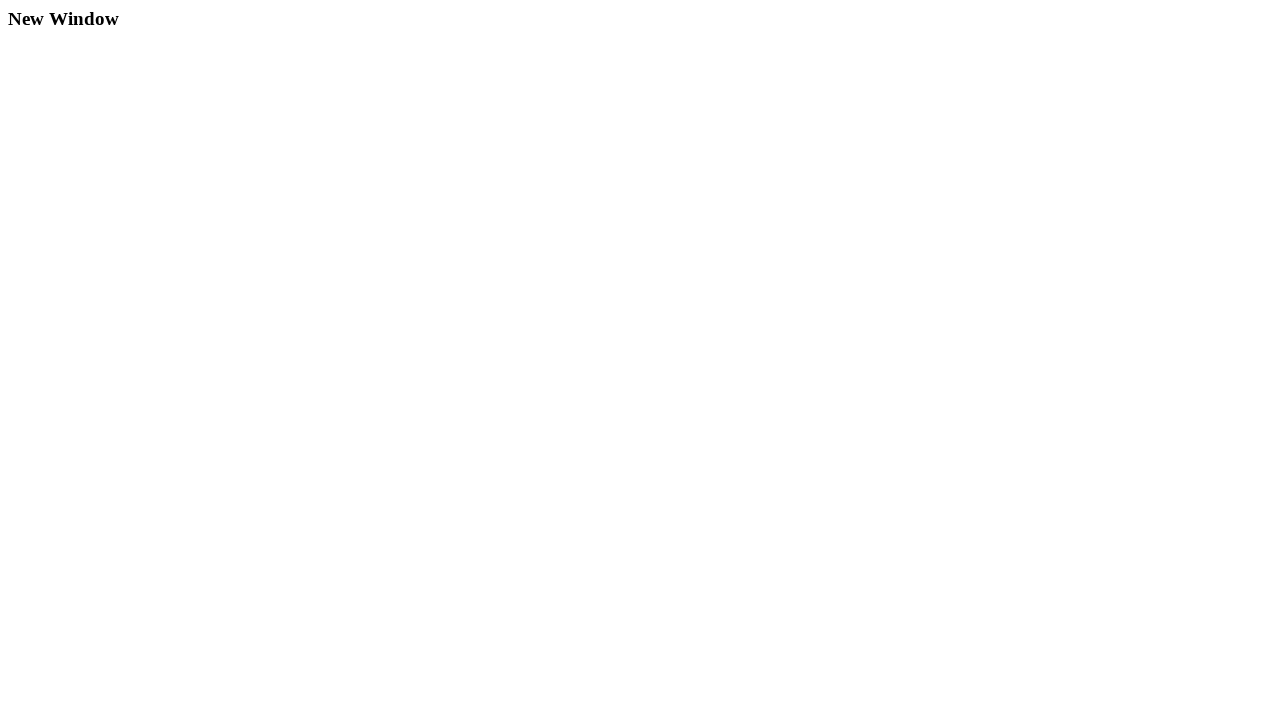

Brought window1 to front again
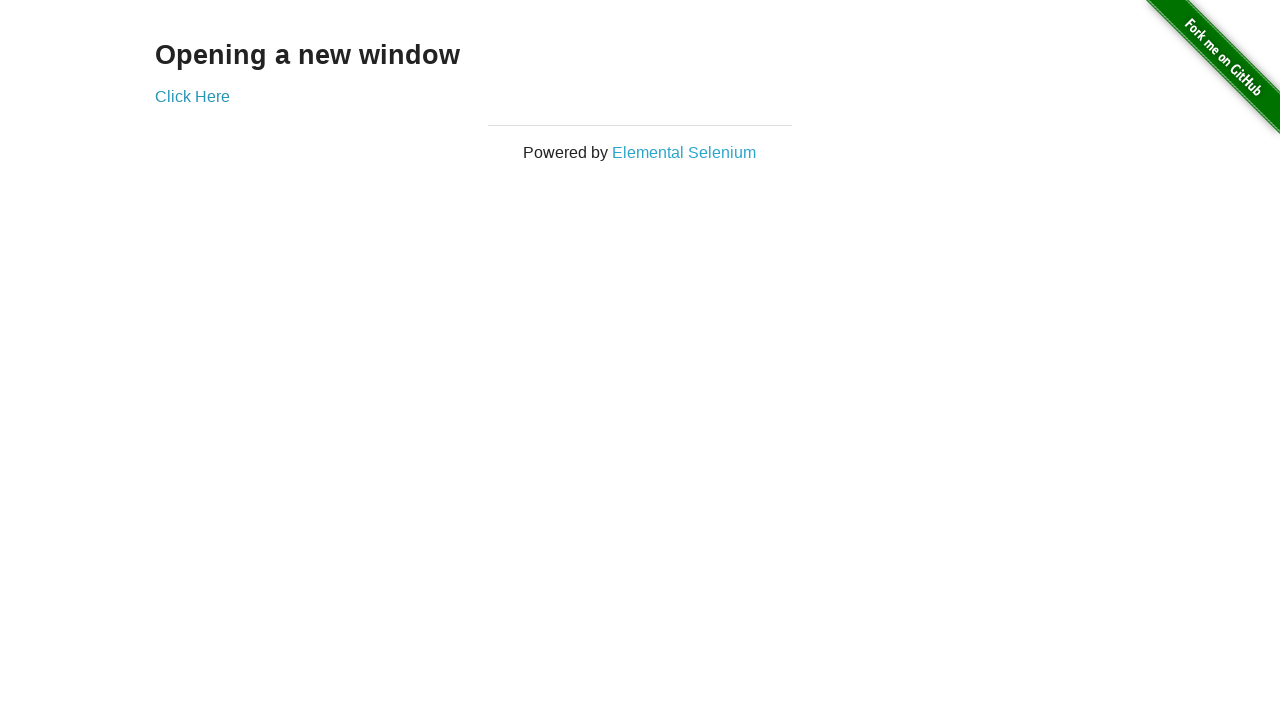

Brought window2 to front again
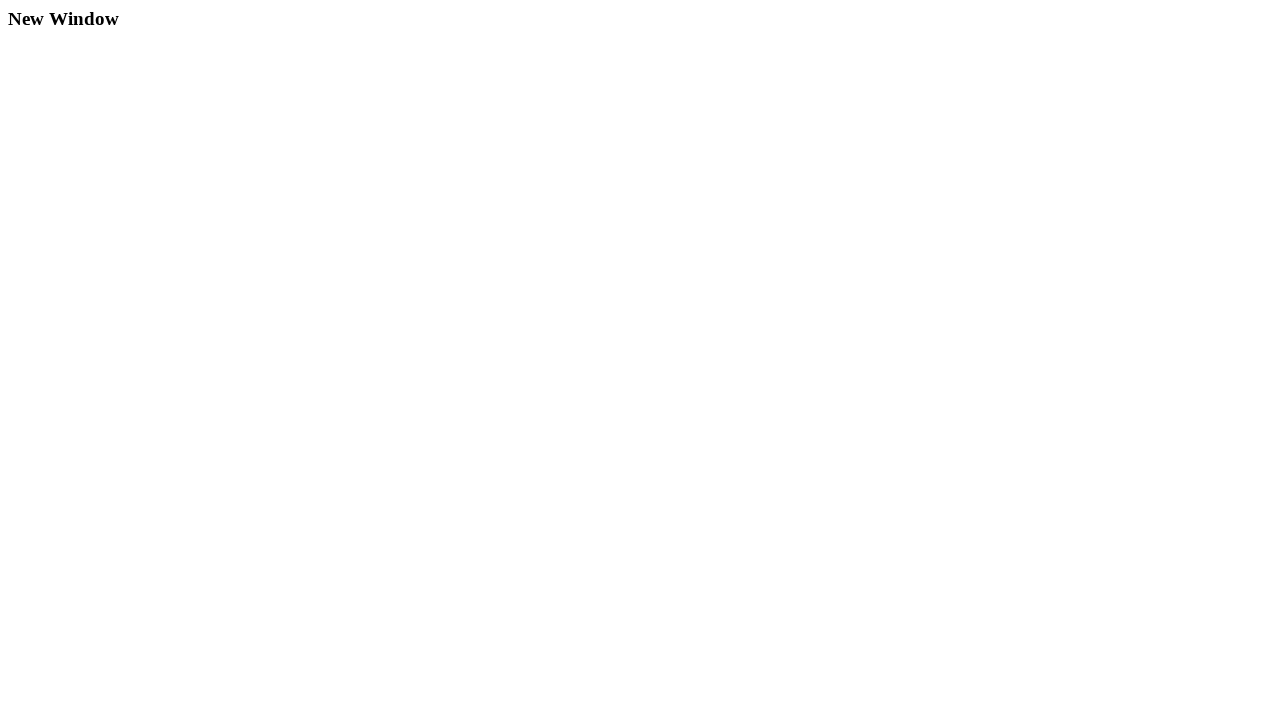

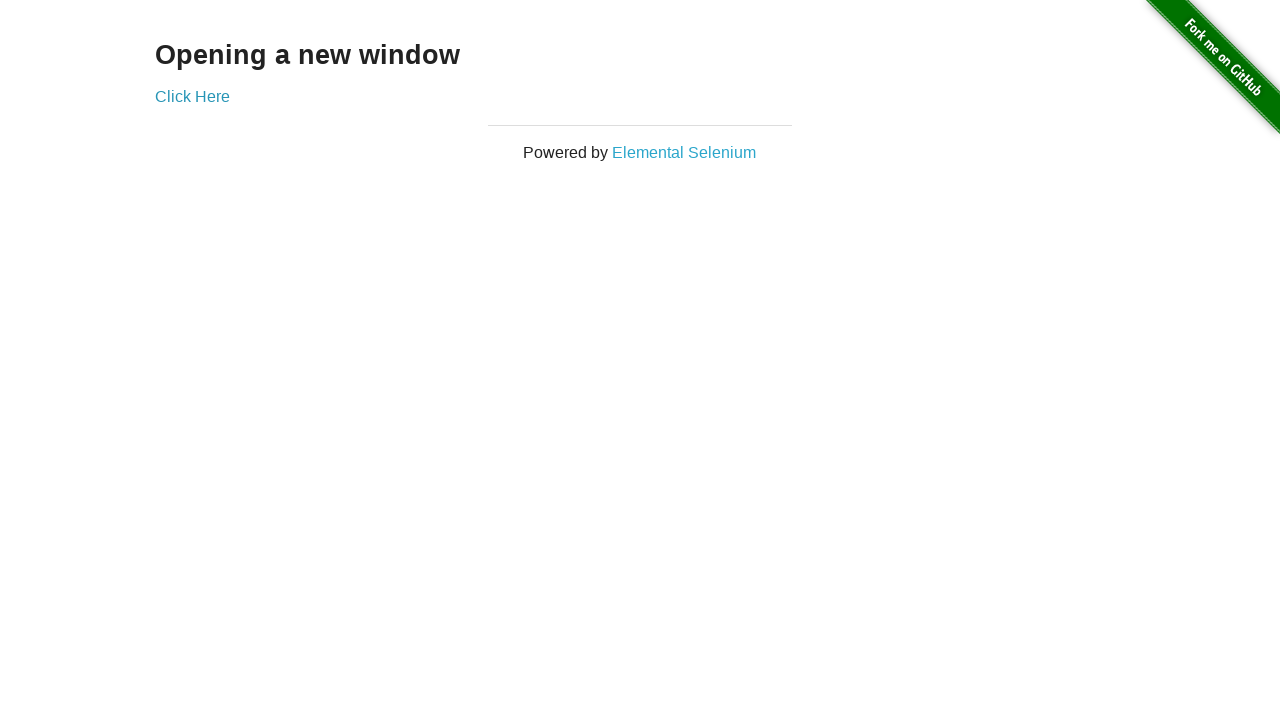